Verifies that clicking the cart icon opens the trolley modal

Starting URL: https://gabrielrowan.github.io/Finleys-Farm-Shop-FE/products.html

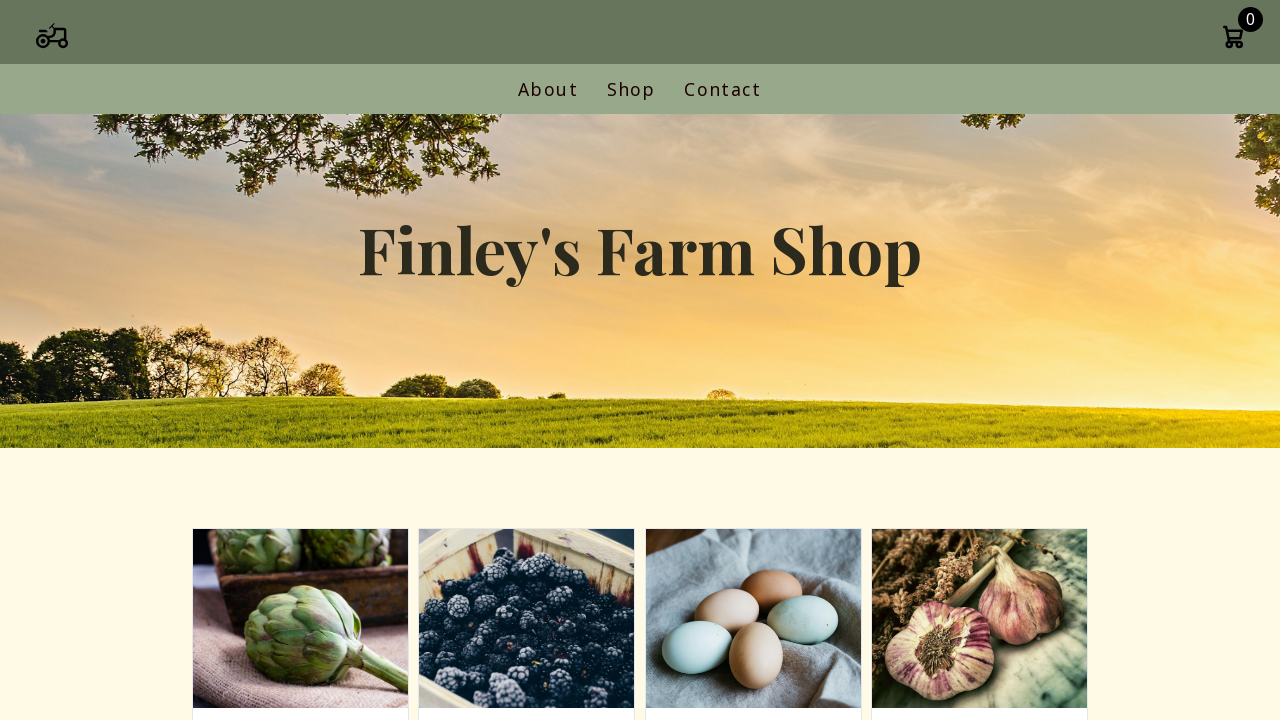

Clicked cart icon to open trolley modal at (1233, 39) on .cart-icon-container
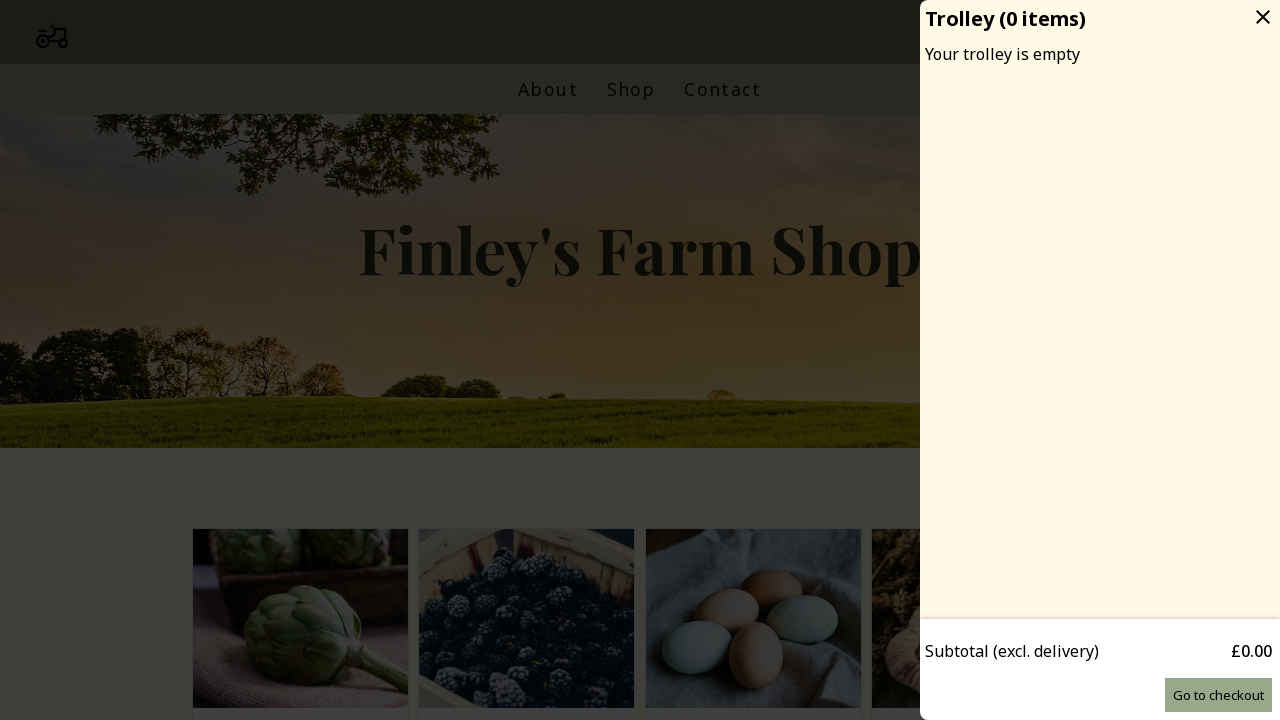

Located cart modal overlay element
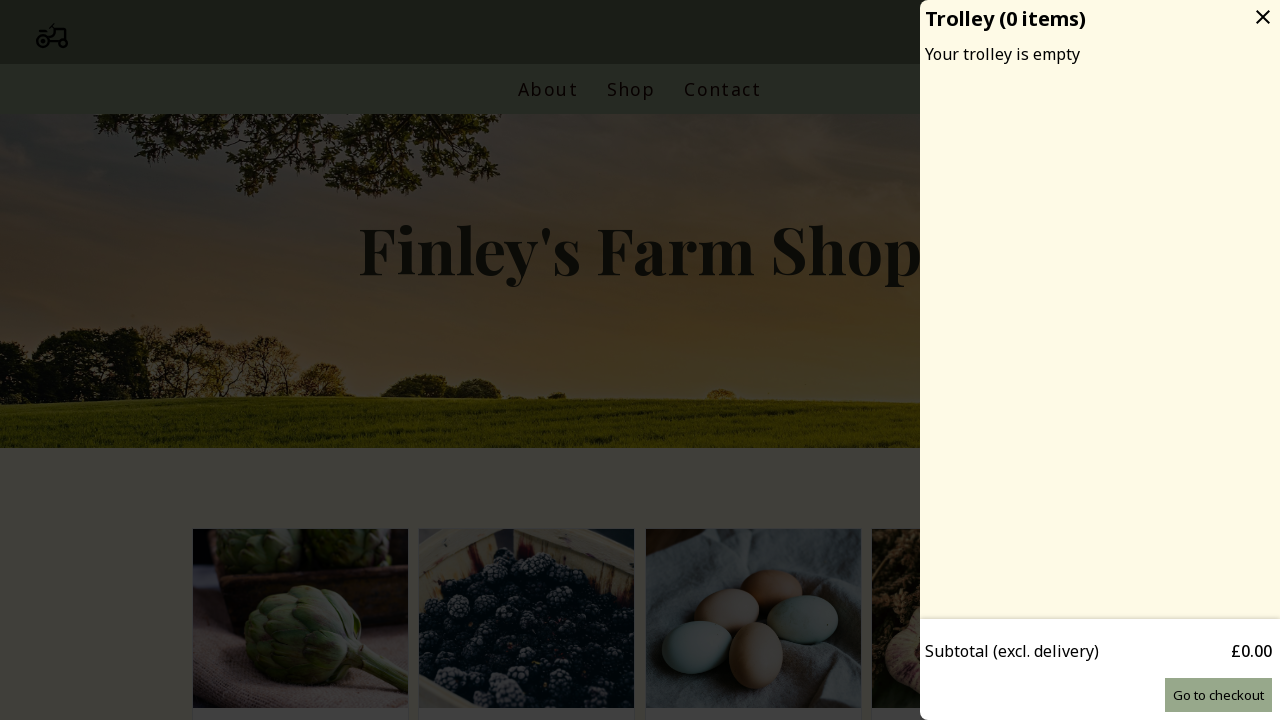

Retrieved class attribute from cart modal overlay
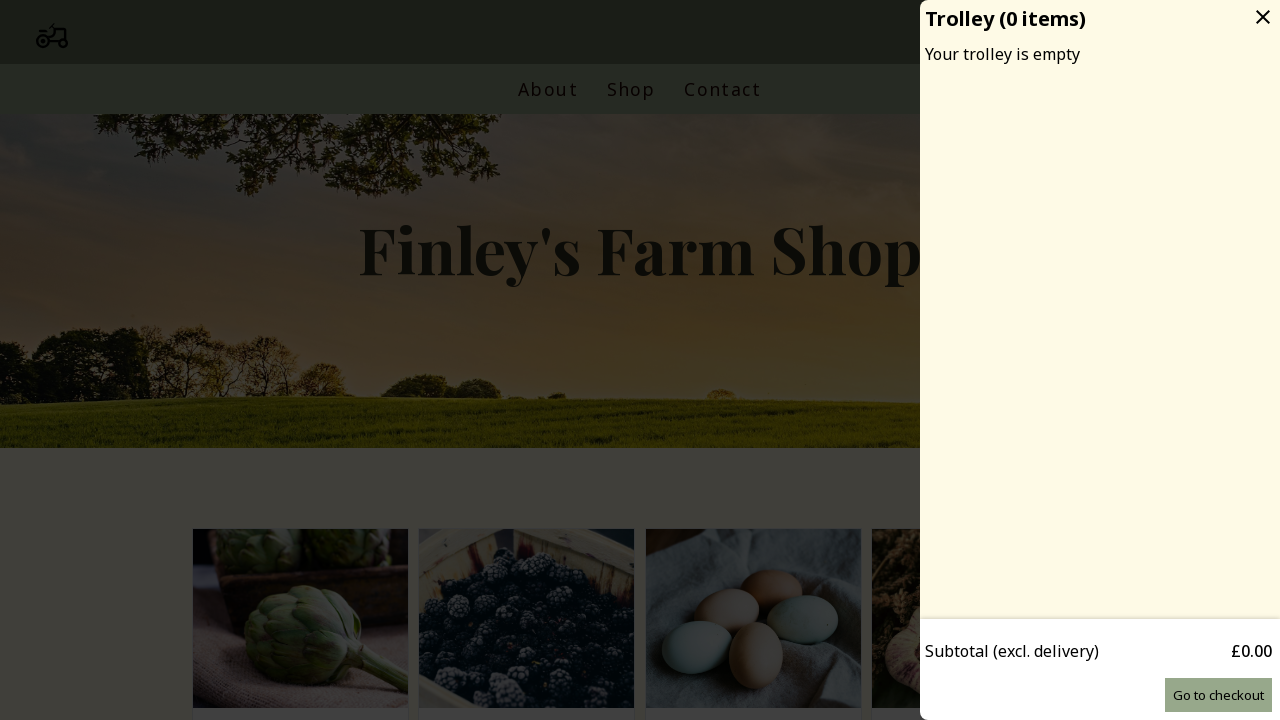

Verified that 'active' class is present in cart modal overlay
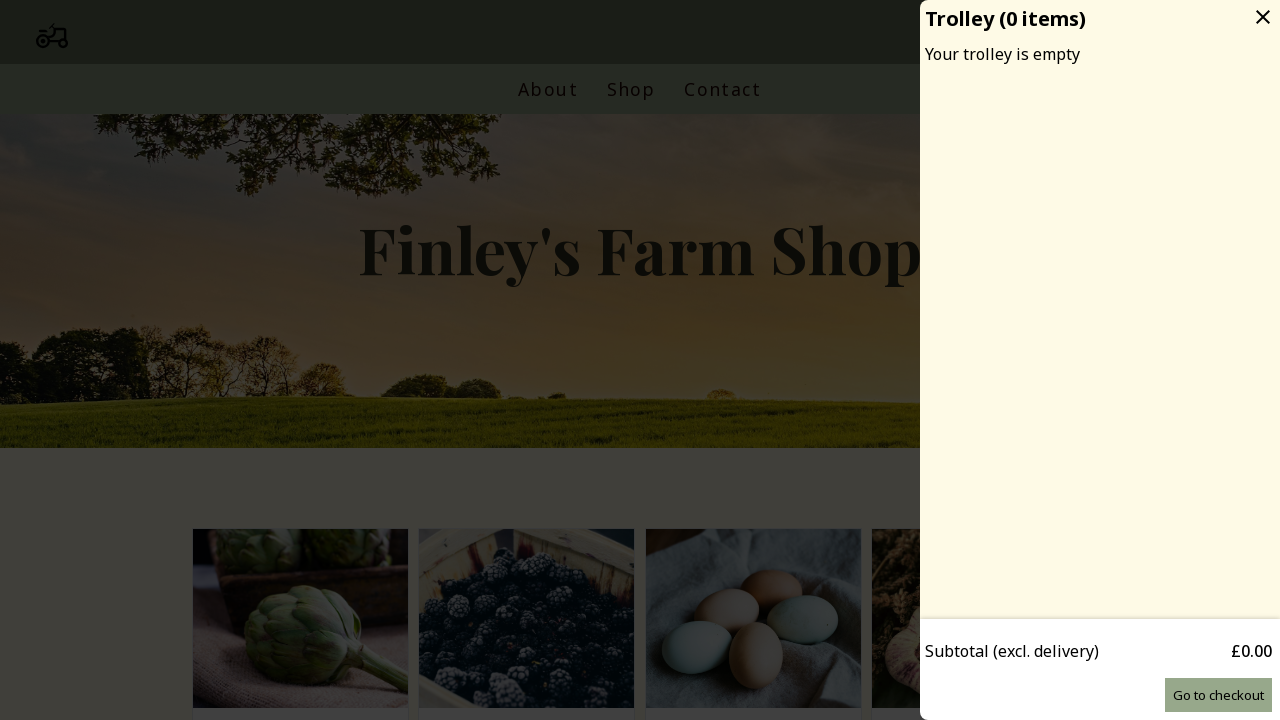

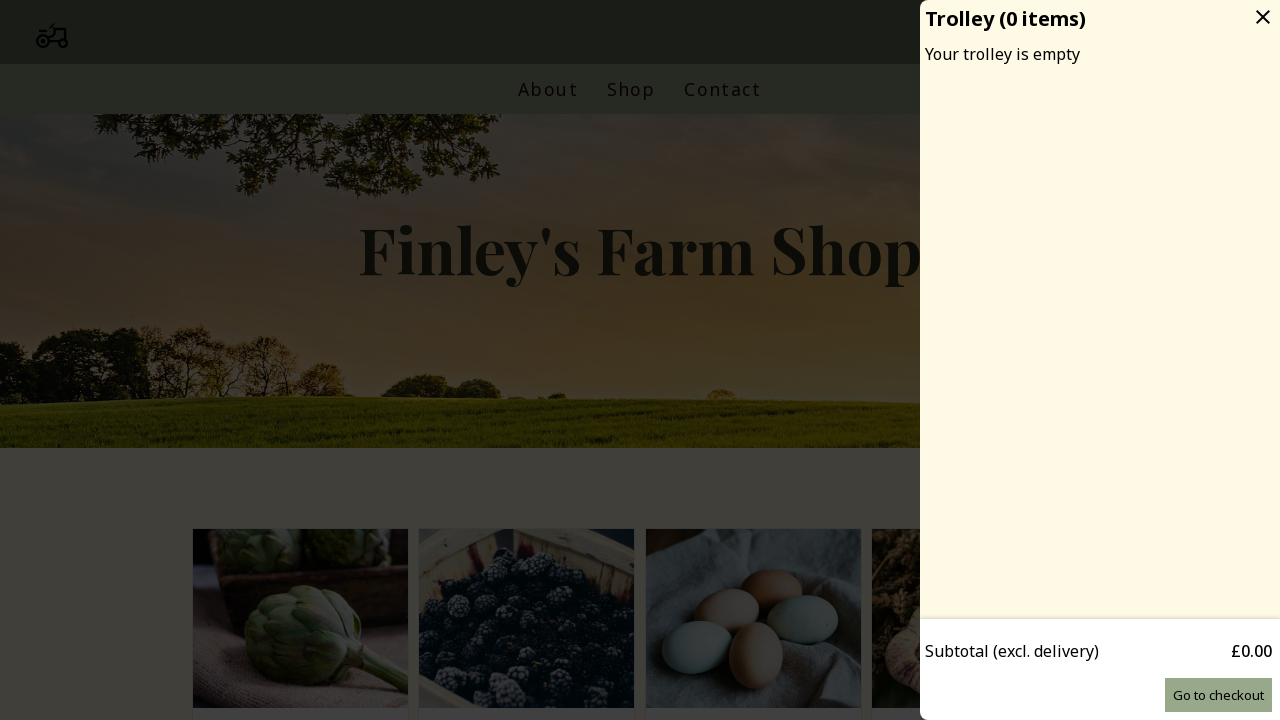